Tests drag and drop functionality by dragging an element to a target location and then reverting it back to its original position

Starting URL: https://grotechminds.com/drag-and-drop/

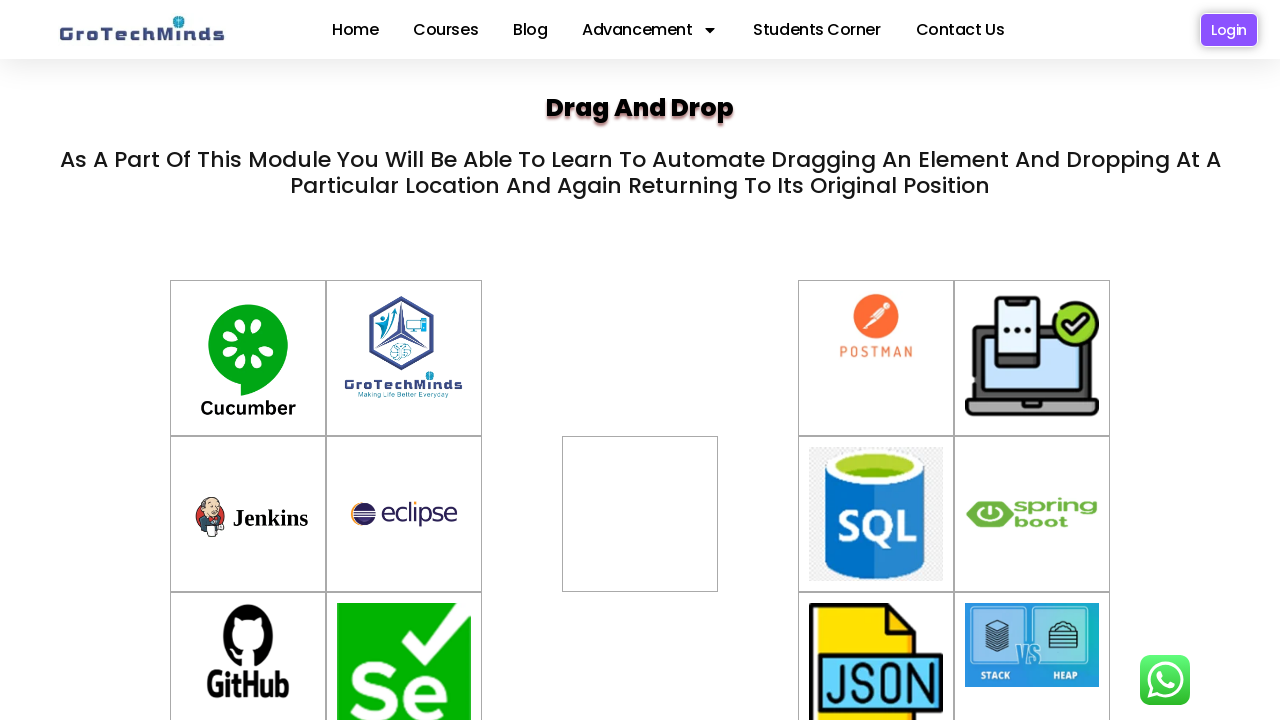

Located source element #drag6 for drag operation
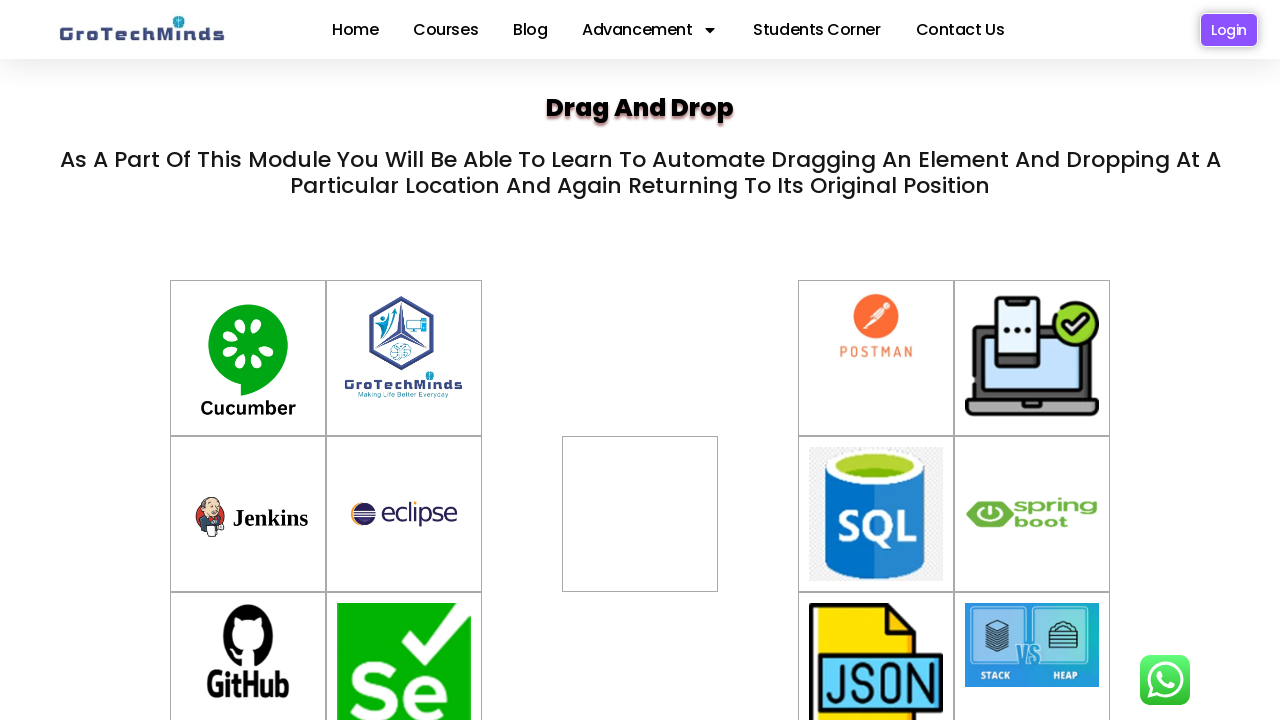

Located target element div#div2 for drag destination
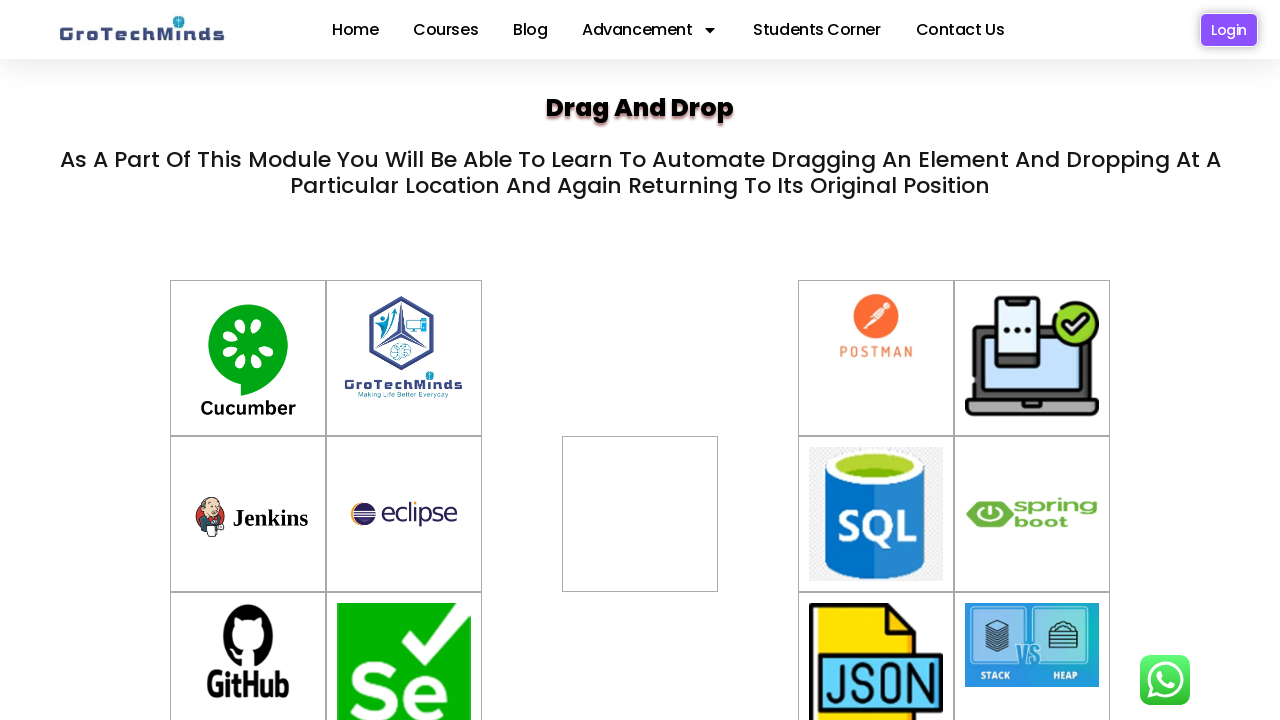

Dragged element from #drag6 to div#div2 at (640, 498)
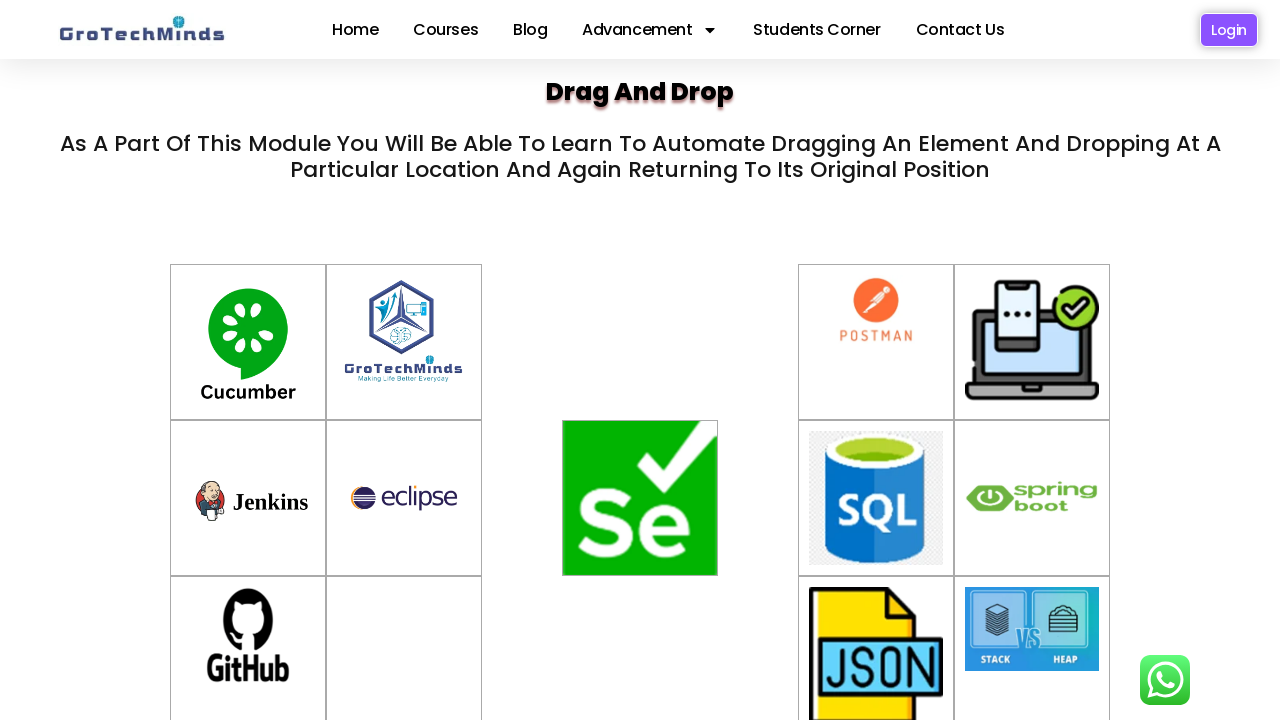

Located original container div#container-5 for revert operation
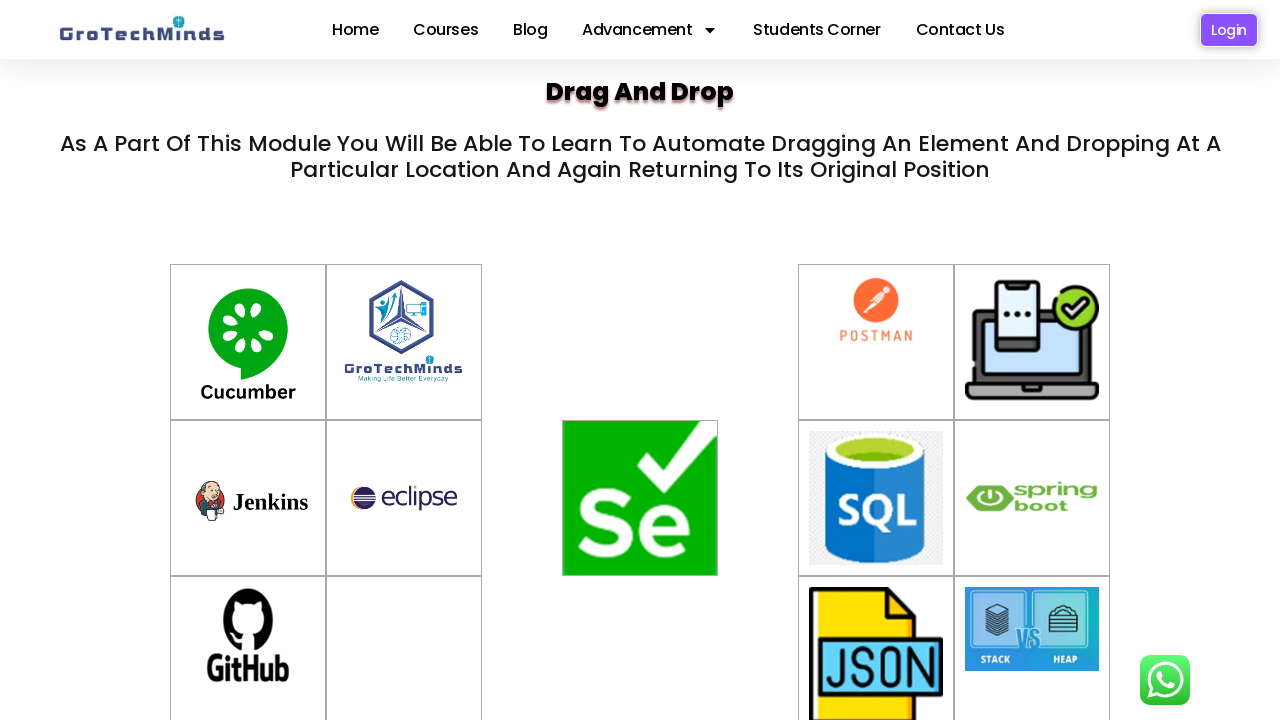

Reverted drag by moving element back to original container div#container-5 at (404, 642)
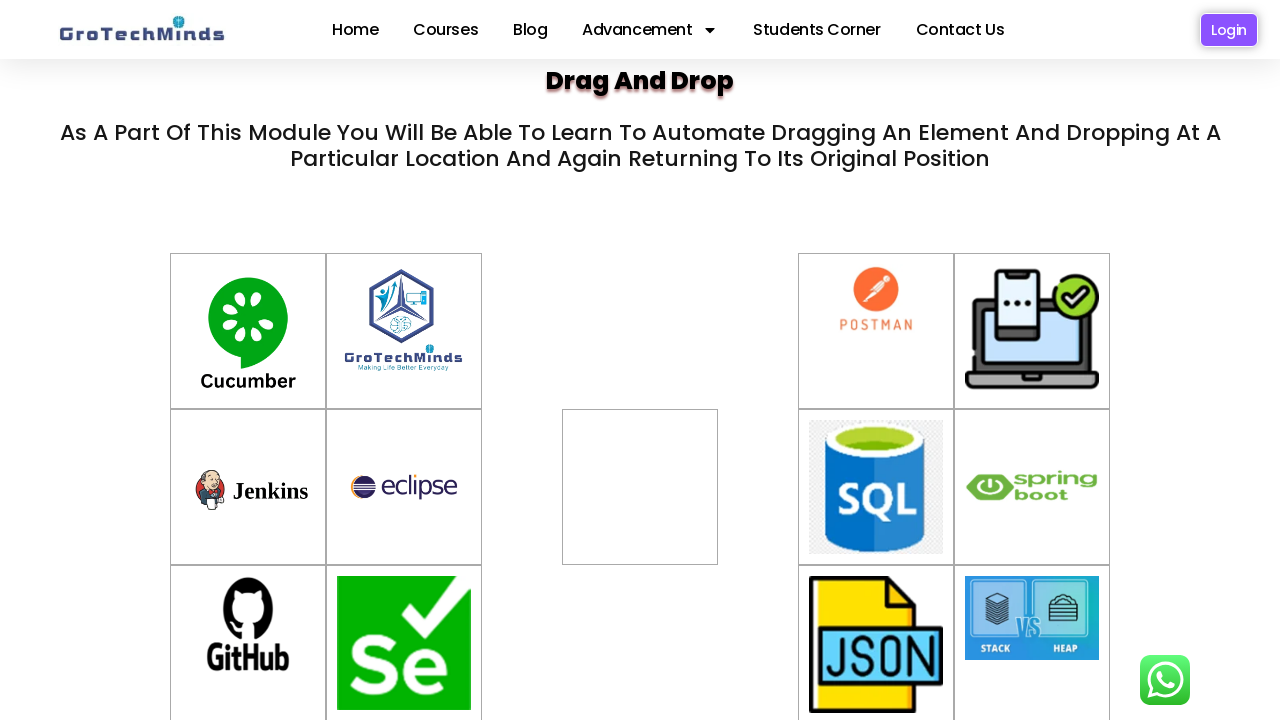

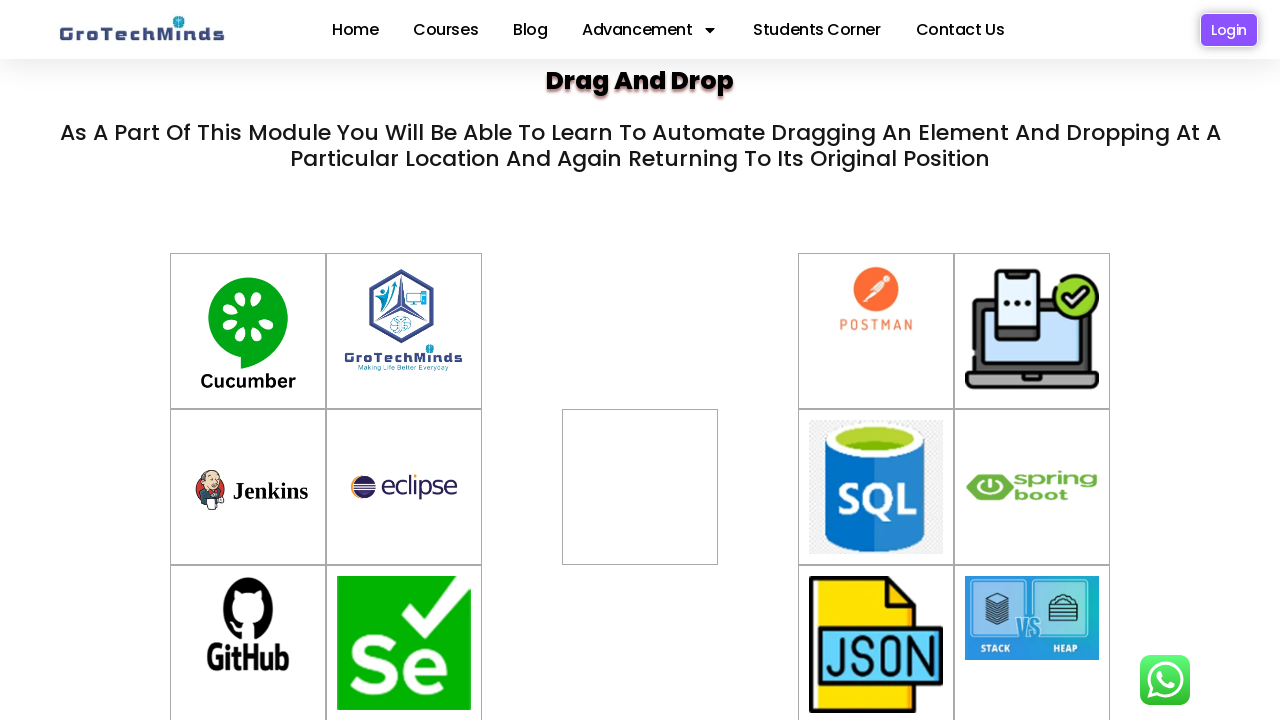